Tests selecting a dropdown option by index, choosing the 7th option (Saturday) from a day selector dropdown and verifying the selection is displayed

Starting URL: https://www.lambdatest.com/selenium-playground/select-dropdown-demo

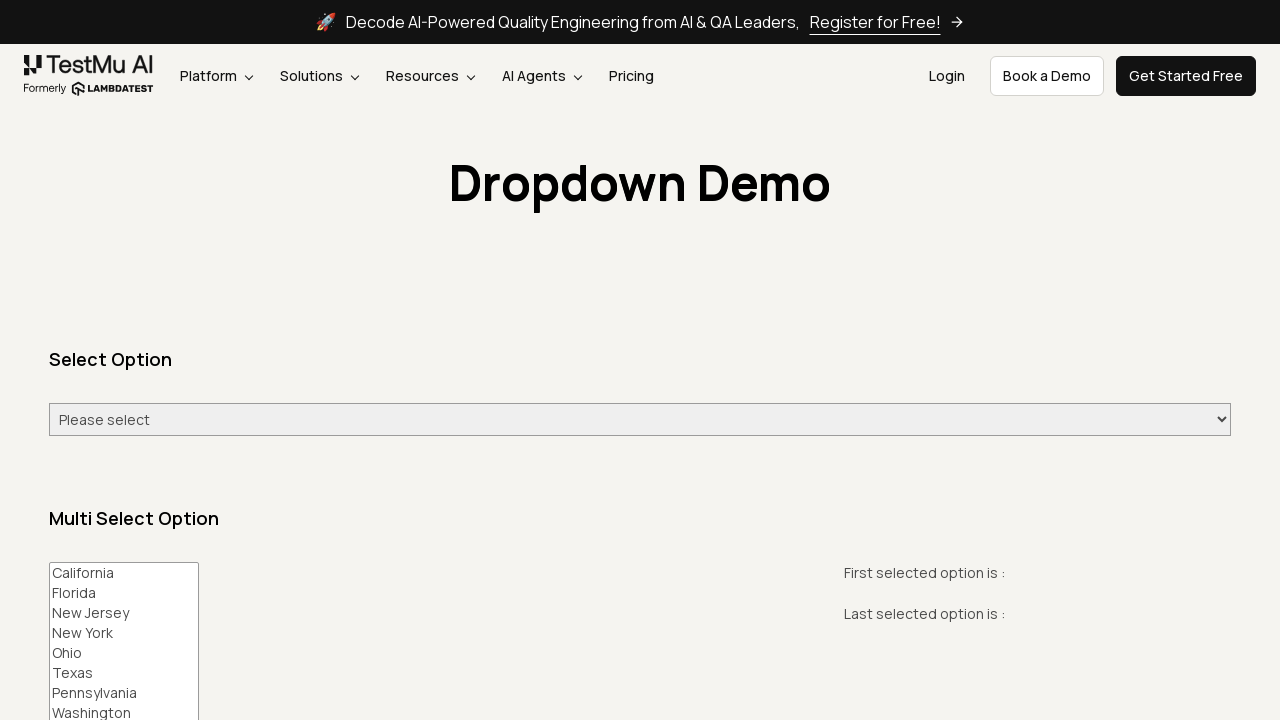

Located the day selector dropdown element
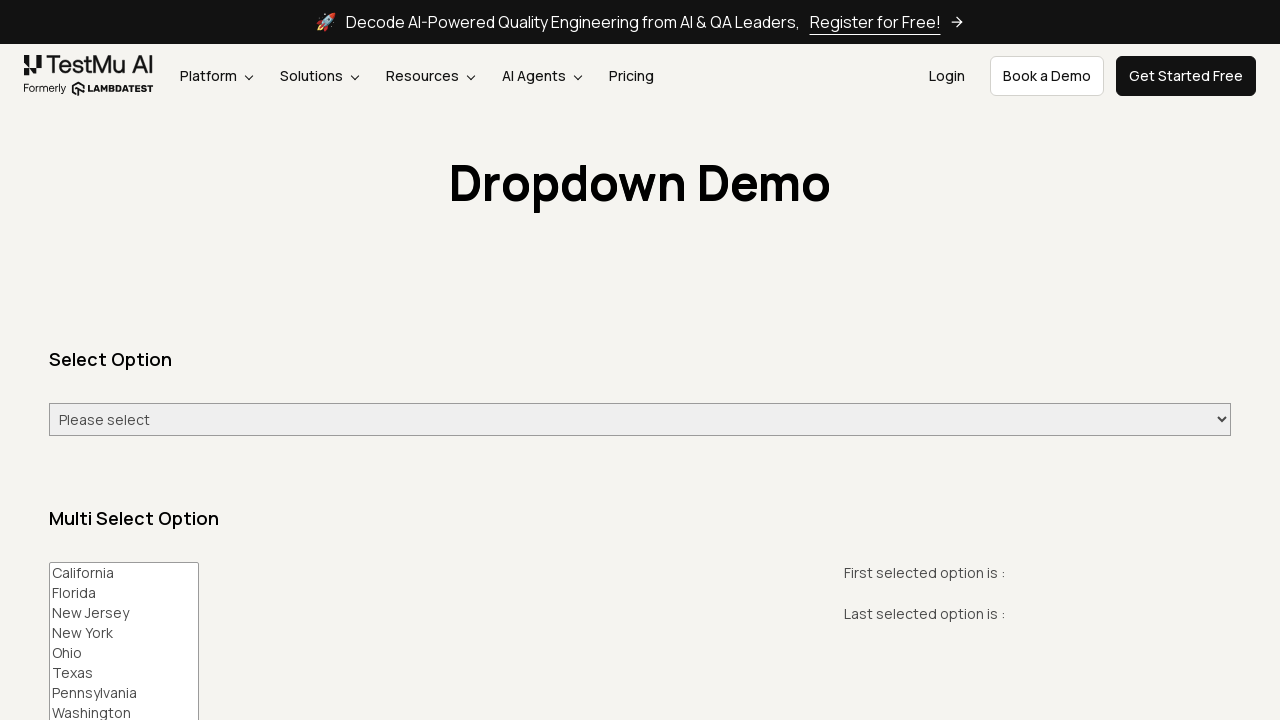

Clicked to open the day dropdown at (640, 420) on xpath=//SELECT[@id='select-demo']
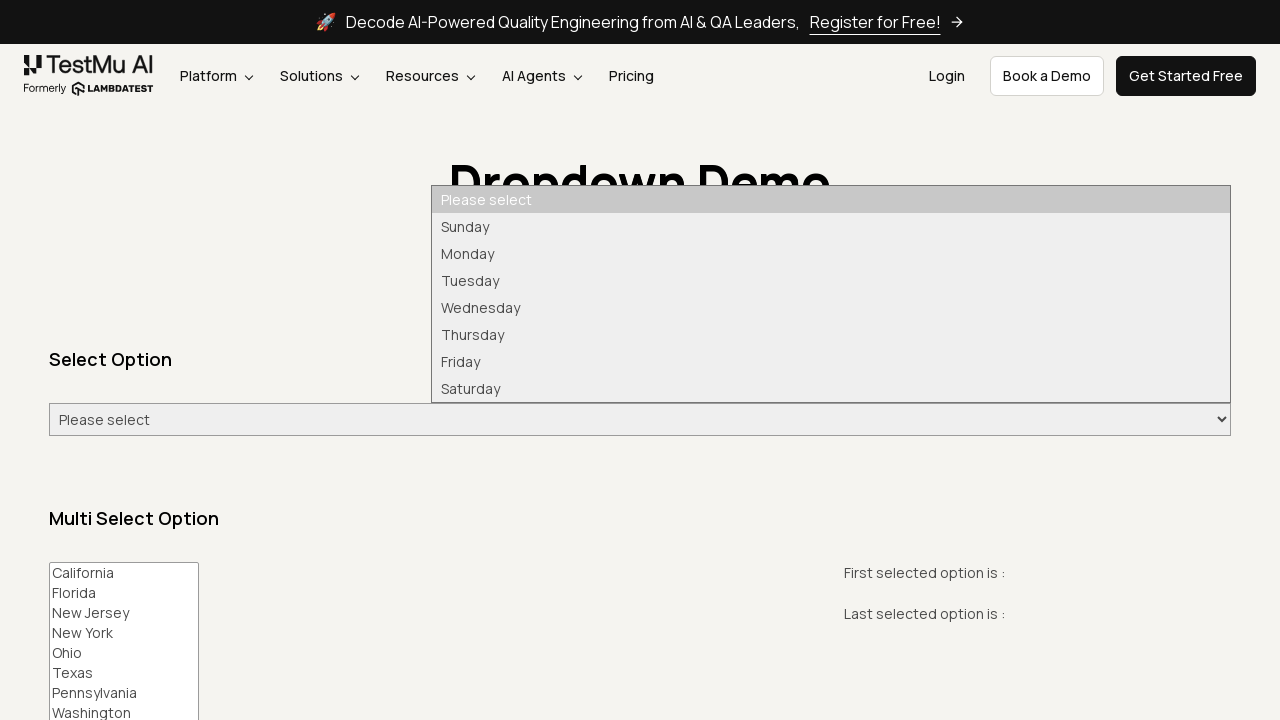

Selected the 7th option (Saturday) from the dropdown by index on xpath=//SELECT[@id='select-demo']
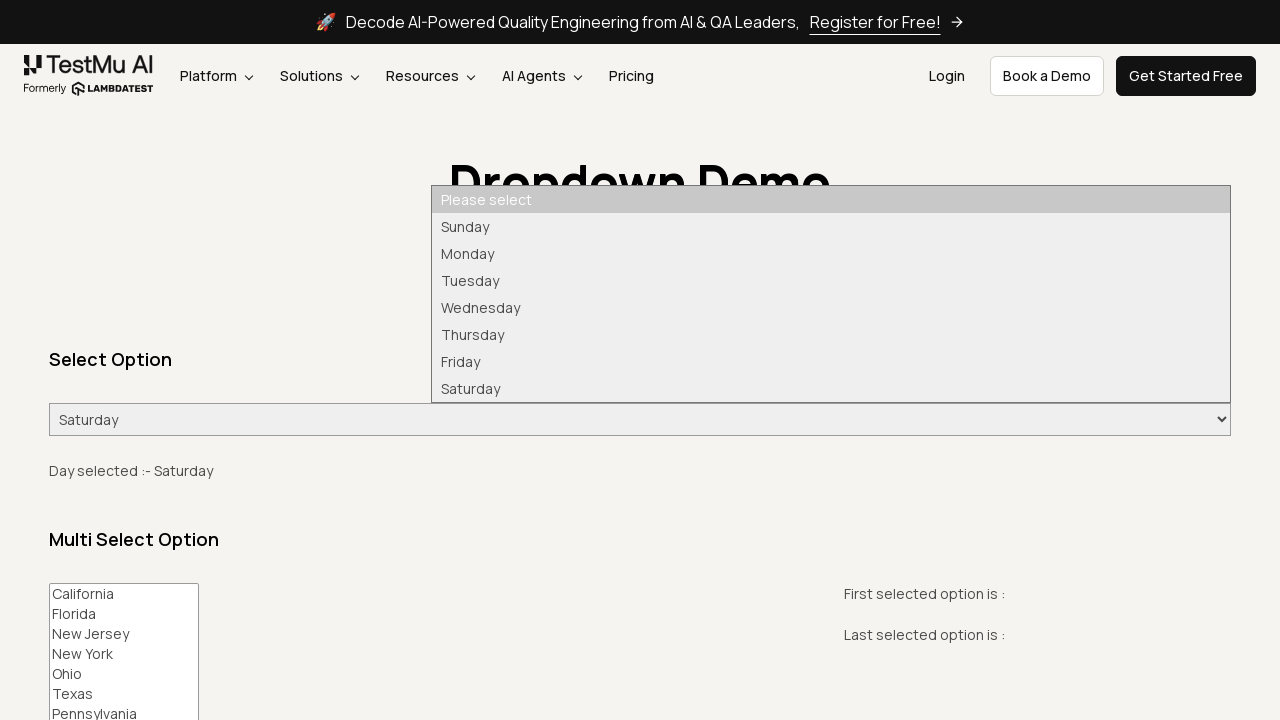

Verified that the selected value is displayed on the page
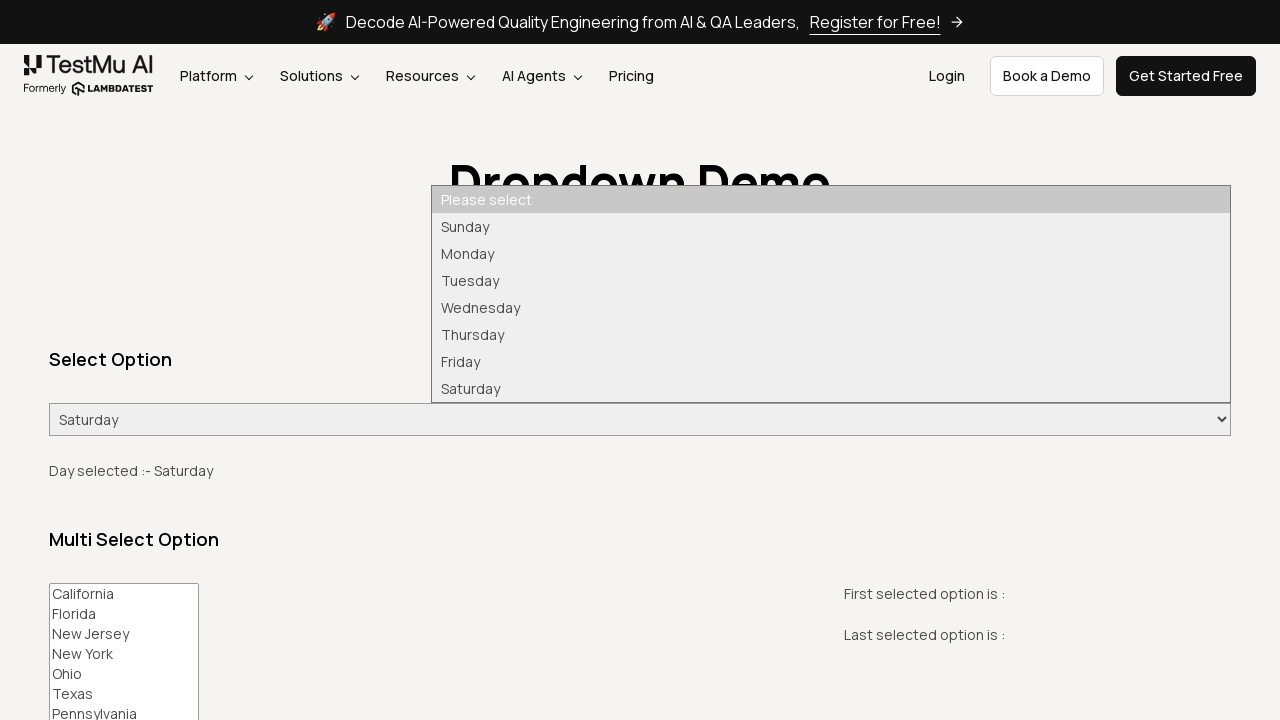

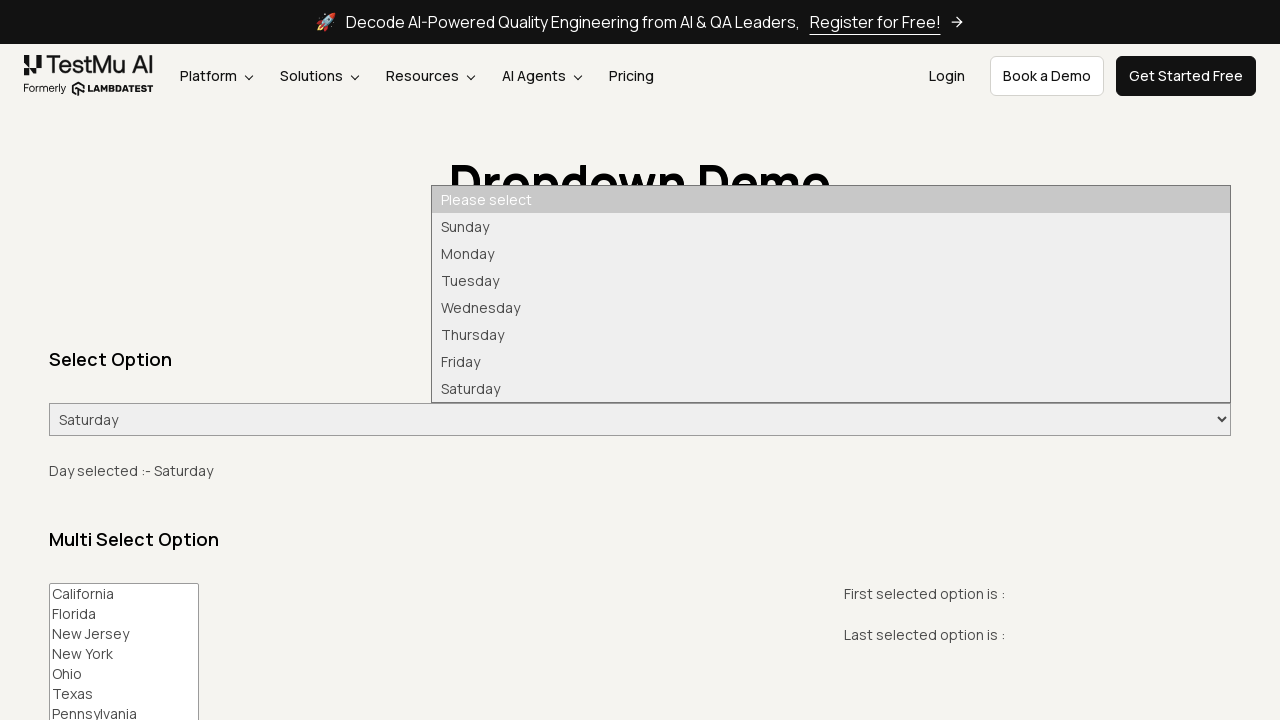